Tests invalid login attempt by entering incorrect credentials and verifying that an appropriate error message is displayed

Starting URL: https://www.saucedemo.com/

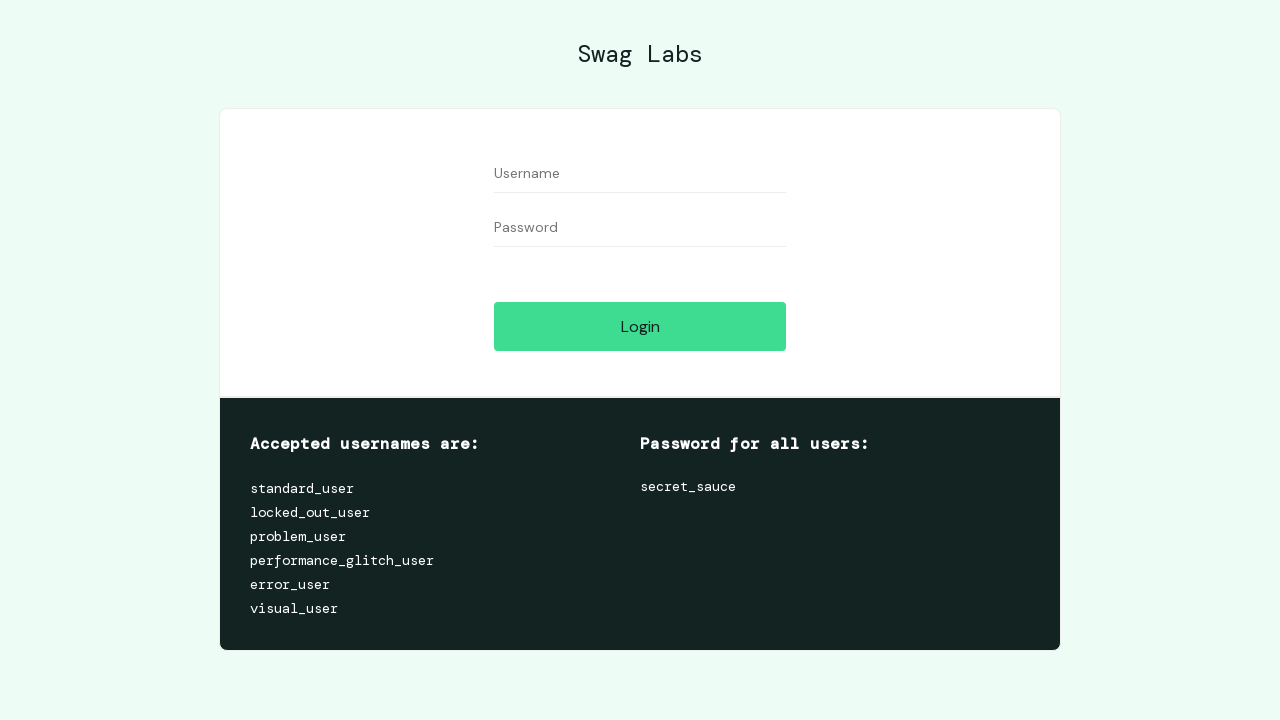

Filled username field with 'invalid_user' on #user-name
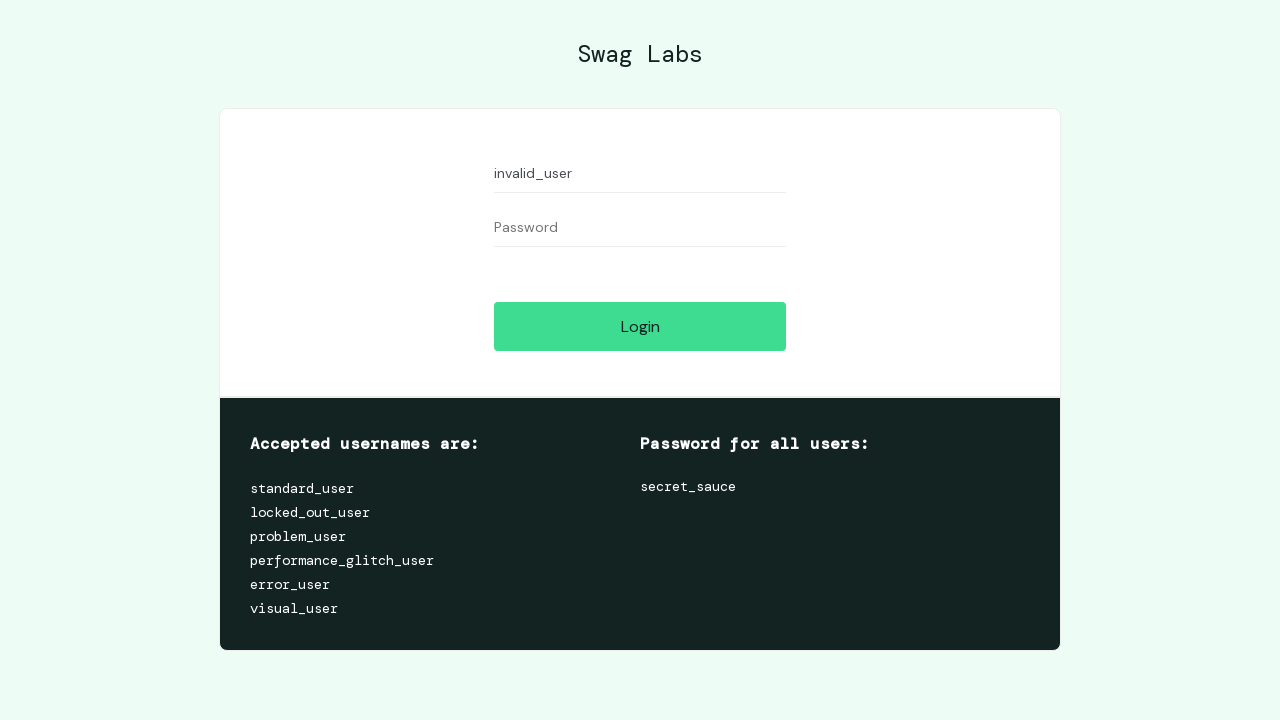

Filled password field with 'invalid_password' on #password
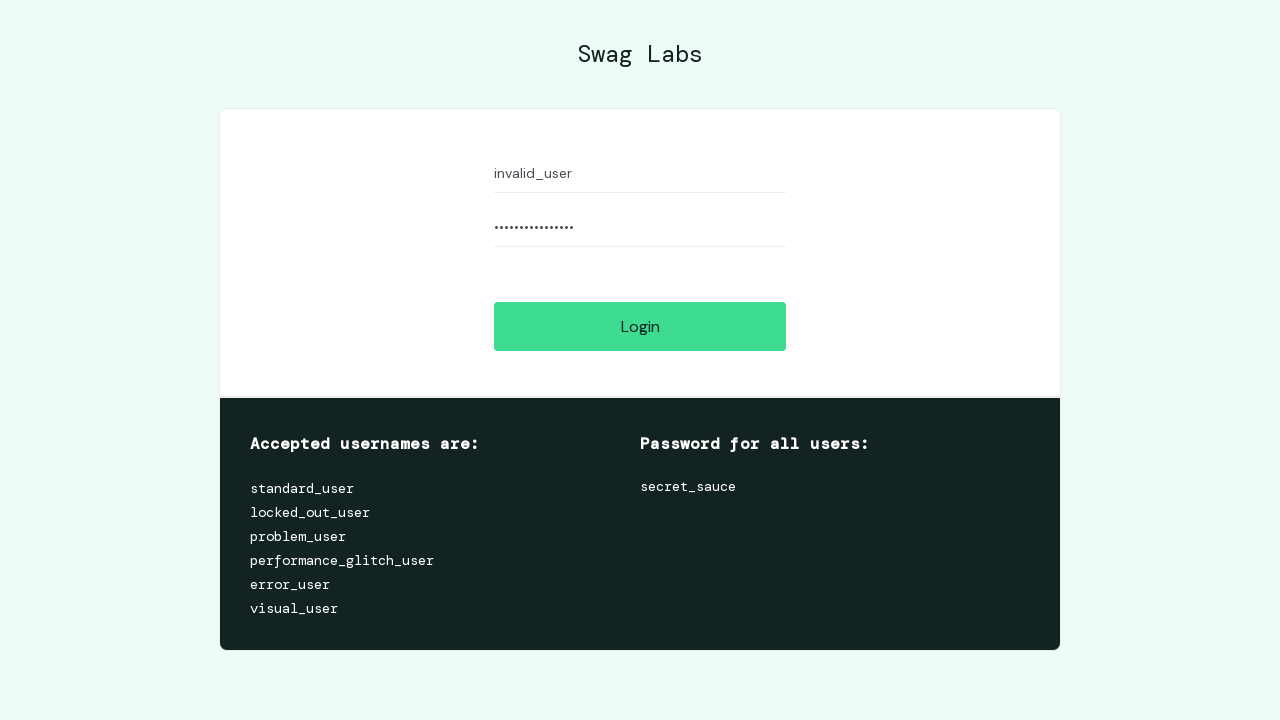

Clicked login button to attempt authentication at (640, 326) on #login-button
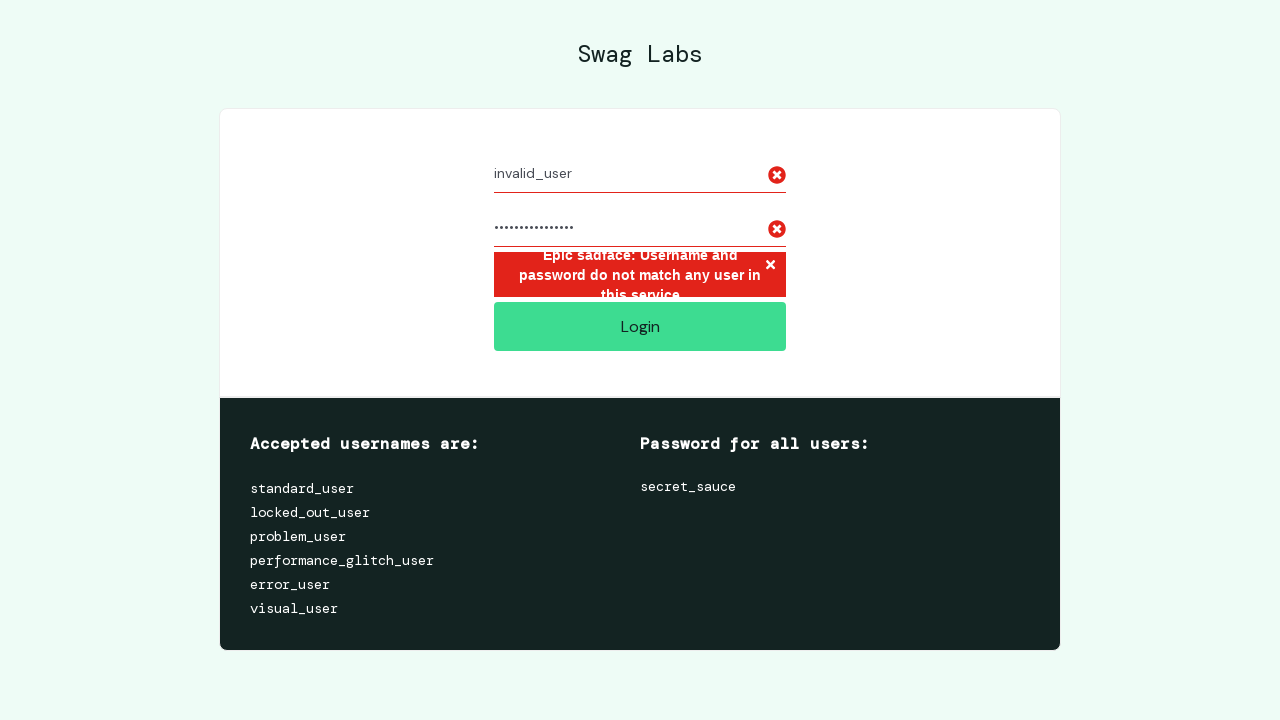

Error message appeared confirming invalid login attempt
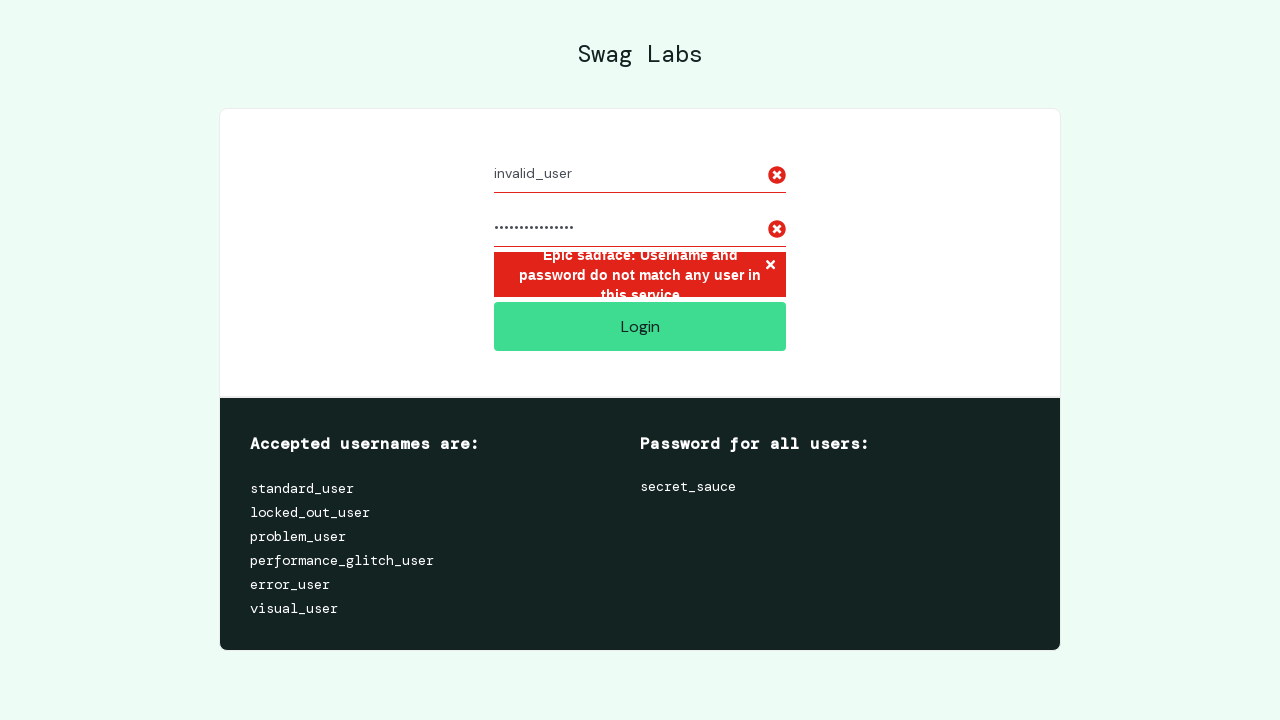

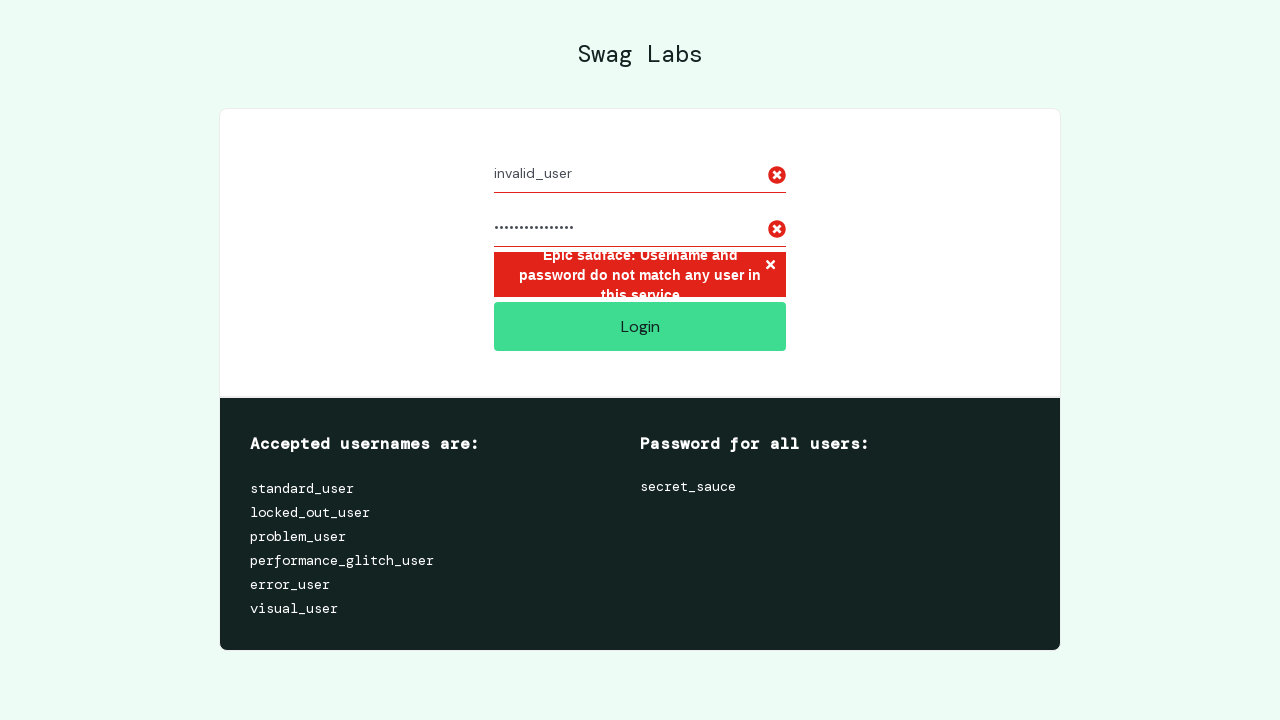